Navigates to wisequarter.com and opens a new browser window

Starting URL: https://www.wisequarter.com

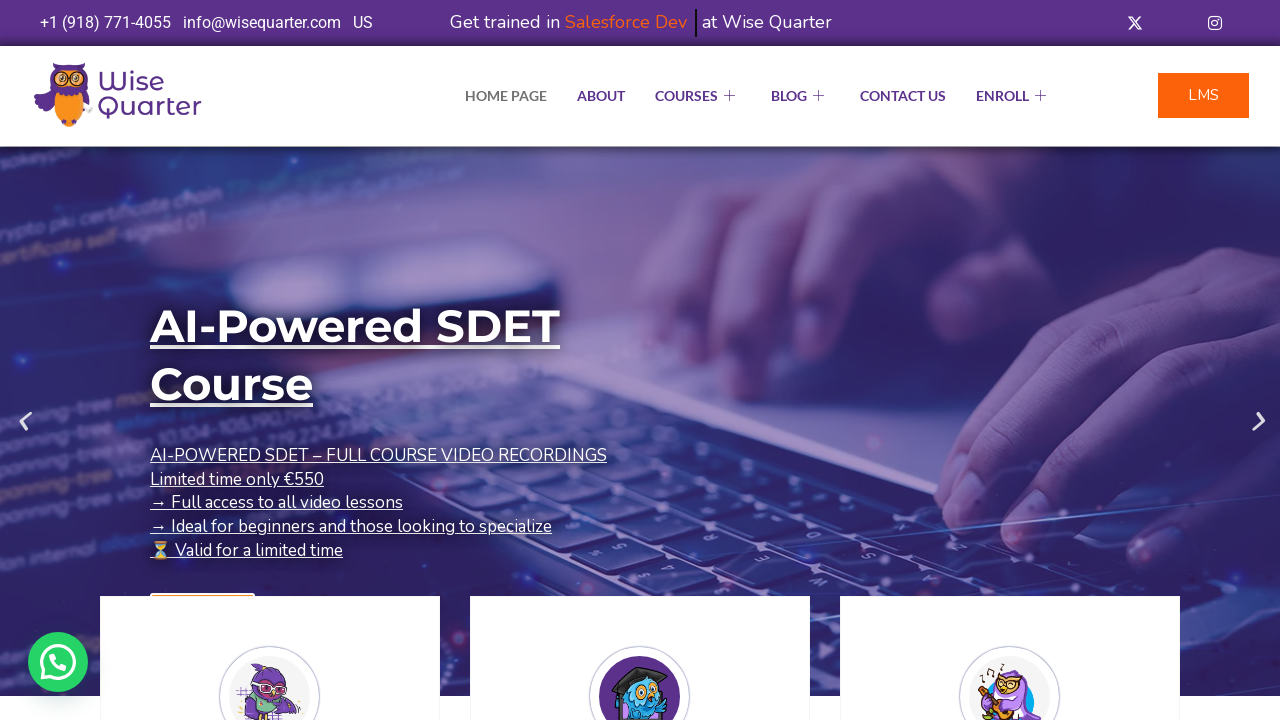

Opened a new browser window
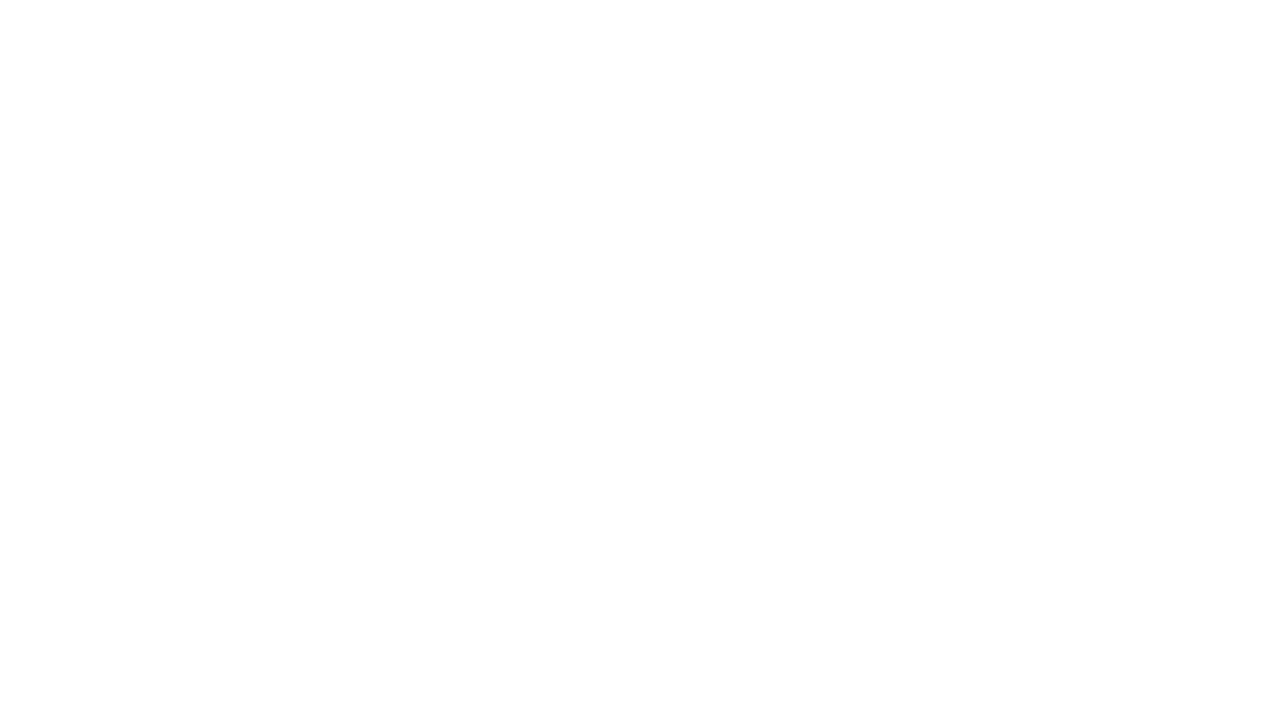

Navigated to https://www.wisequarter.com
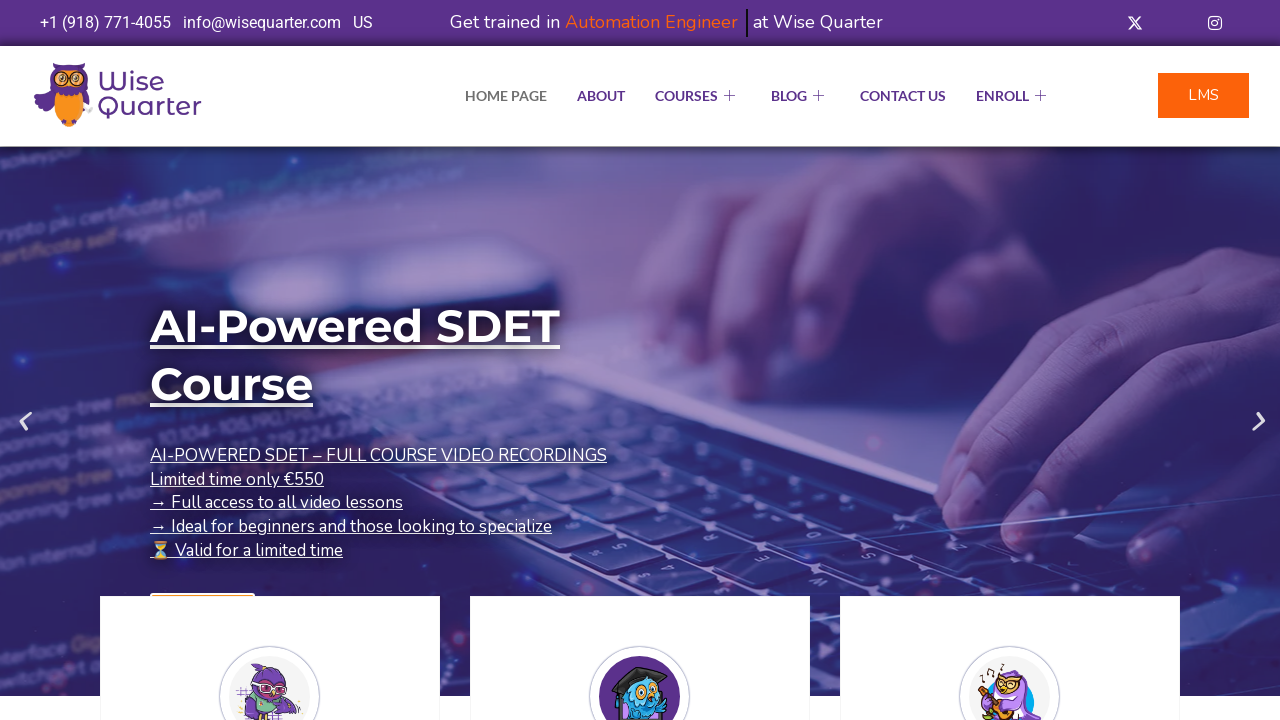

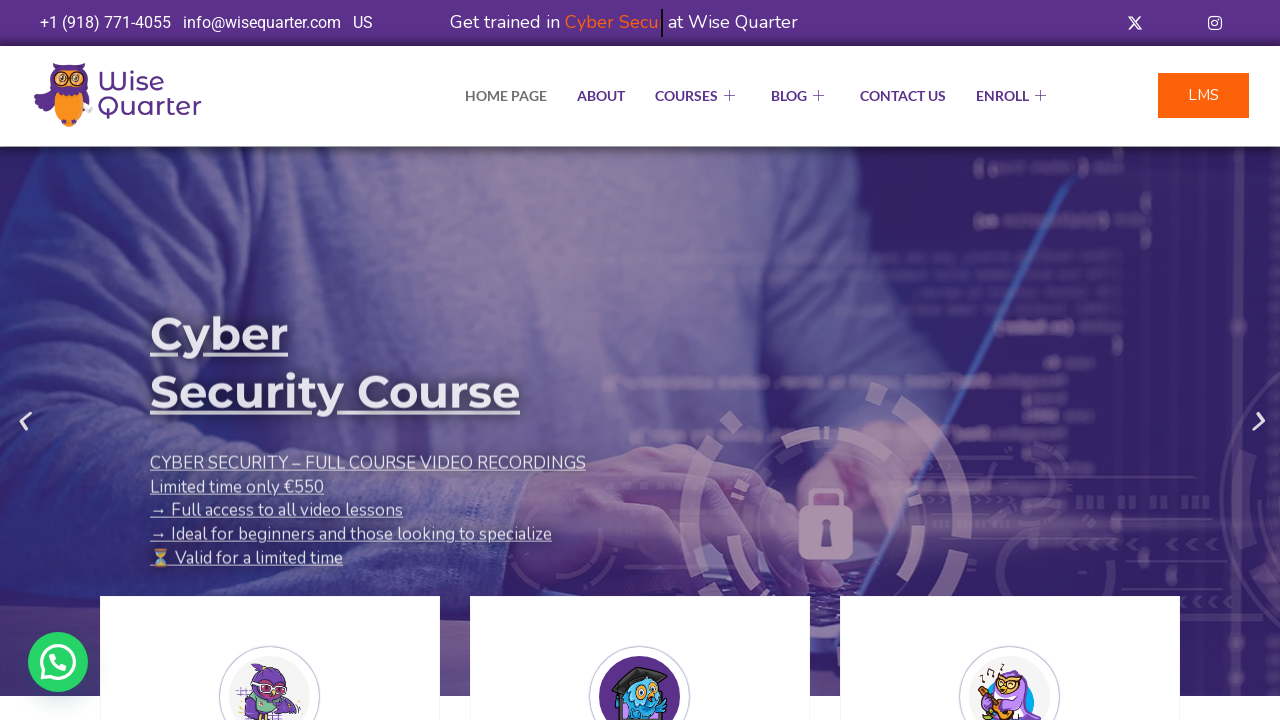